Tests navigation through the course catalog by clicking on the catalog button, selecting "Programming" direction, and navigating to a specific testing course page

Starting URL: https://netology.ru/

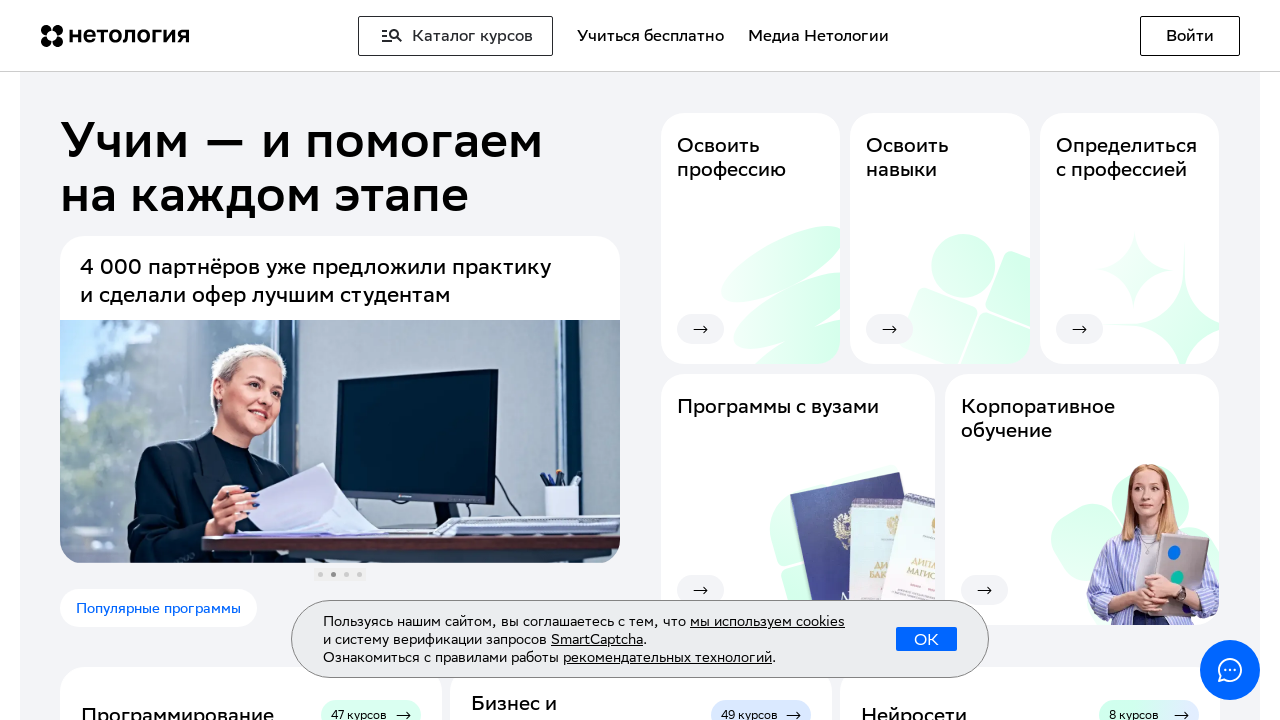

Clicked on 'Каталог курсов' (Course Catalog) button at (456, 36) on [data-testid='header-navigatorBtn']
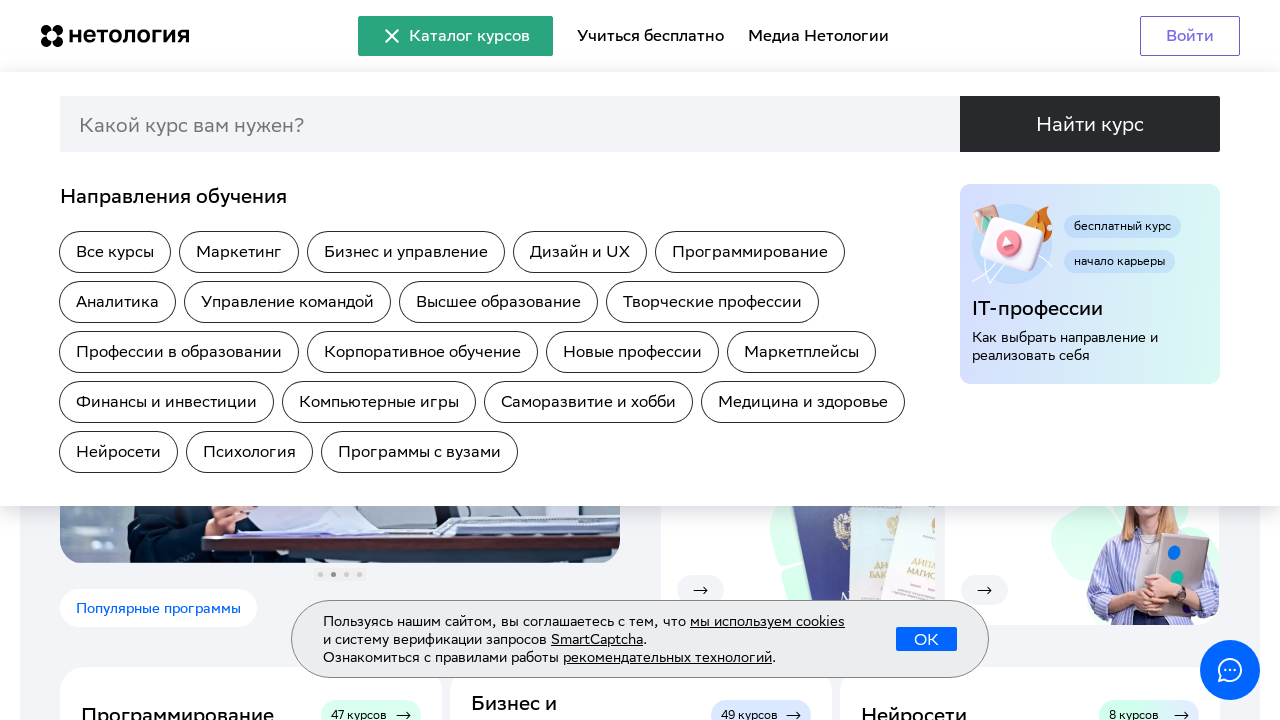

Waited for Programming direction link to appear
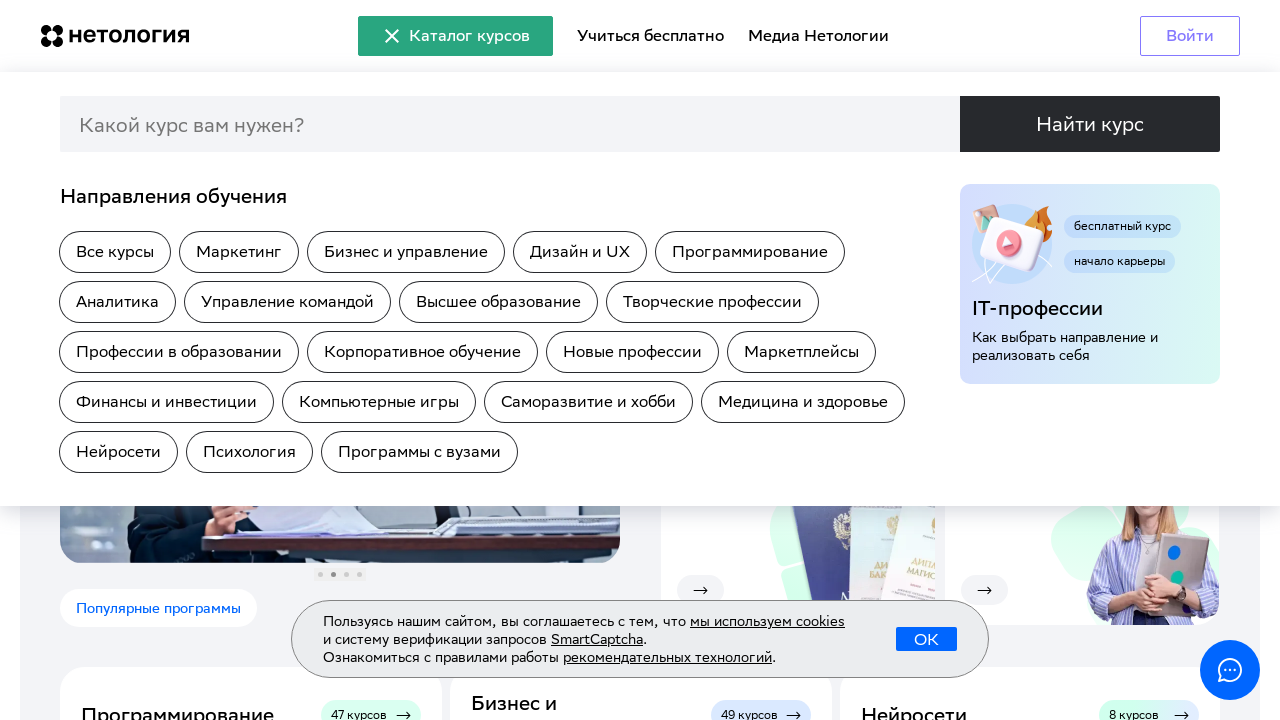

Clicked on 'Программирование' (Programming) link at (750, 252) on [href='/development']
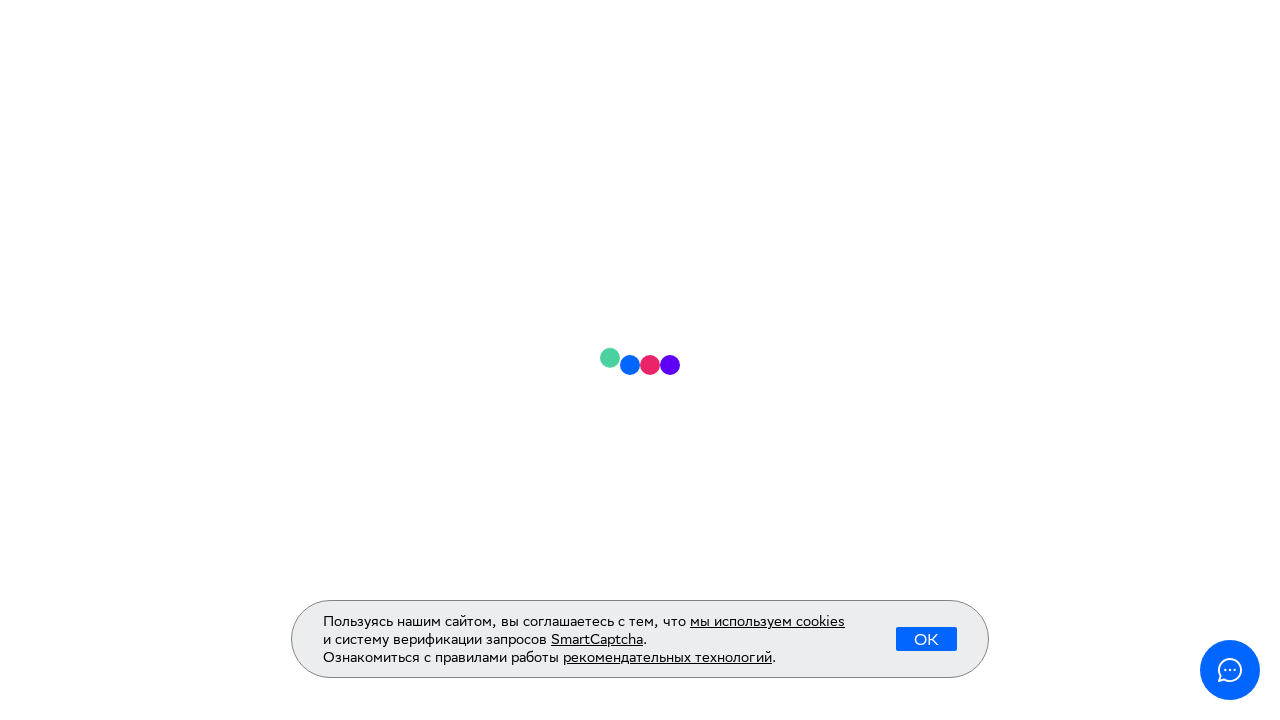

Waited for testing engineer course to load
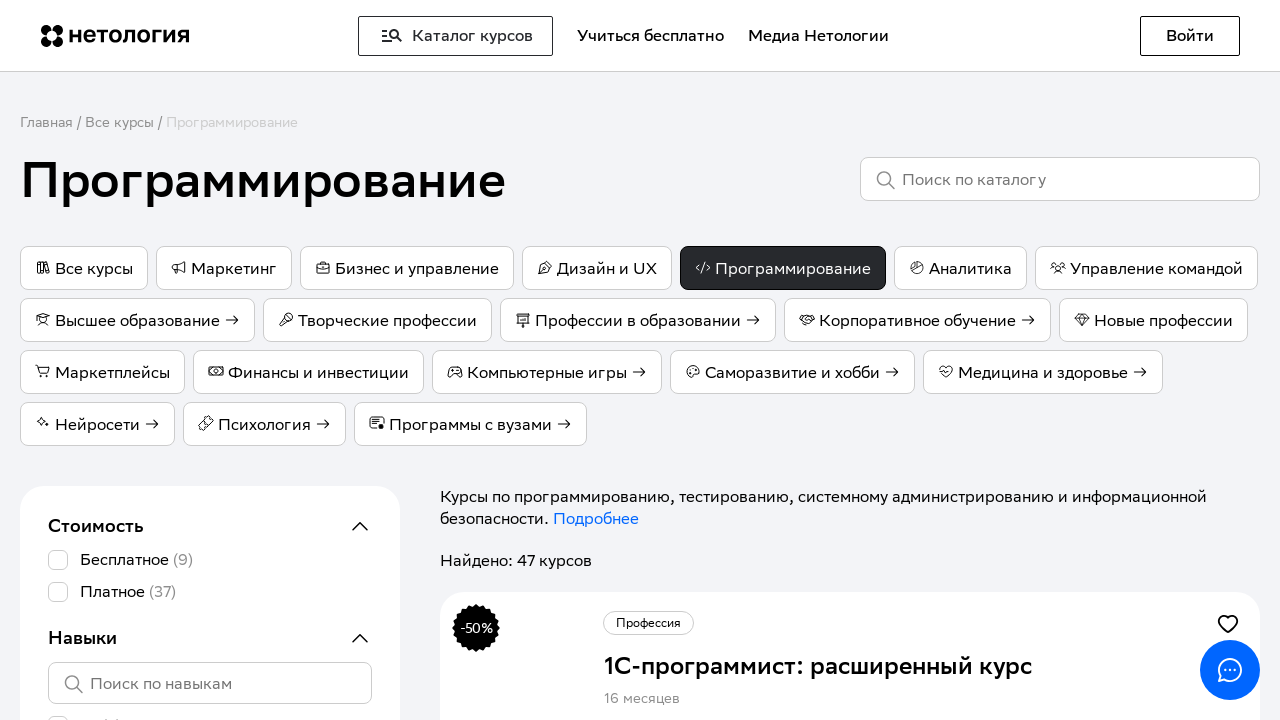

Clicked on 'Инженер по тестированию: расширенный курс' (Testing Engineer: Extended Course) at (850, 360) on [data-name='Инженер по тестированию: расширенный курс']
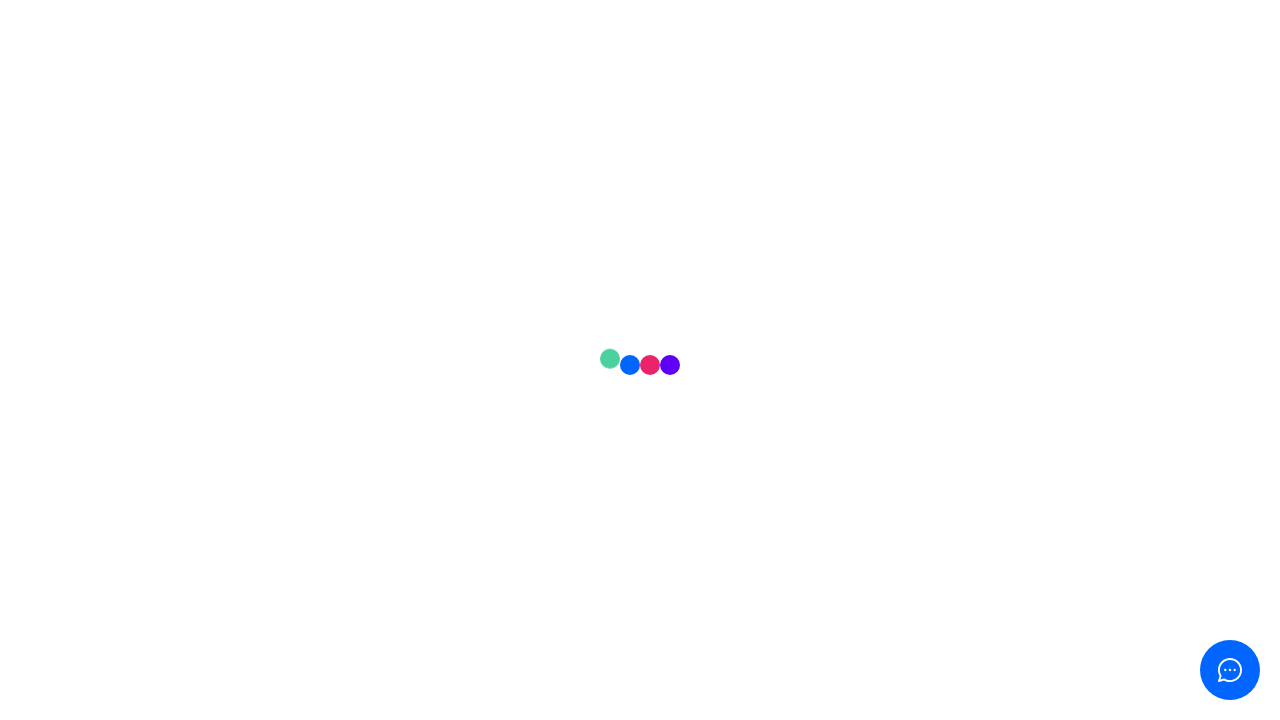

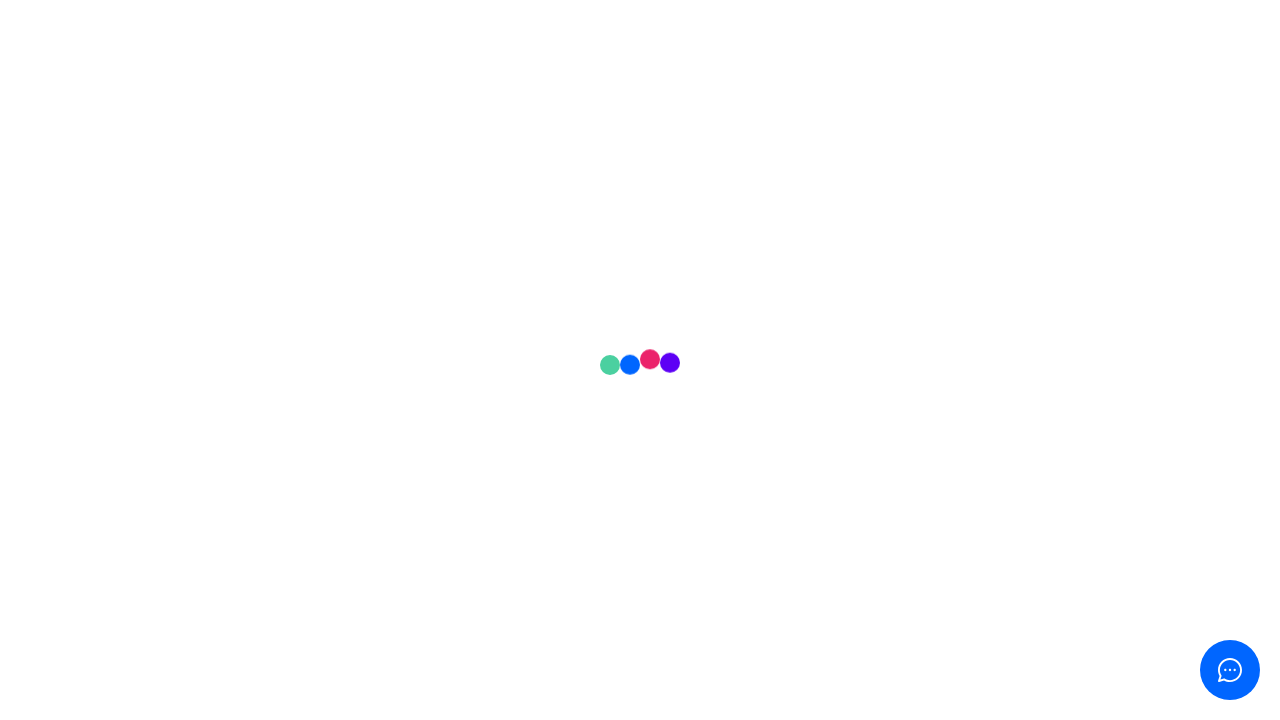